Tests JavaScript alert handling by clicking a button that triggers a JS alert and then accepting the alert dialog

Starting URL: http://practice.cydeo.com/javascript_alerts

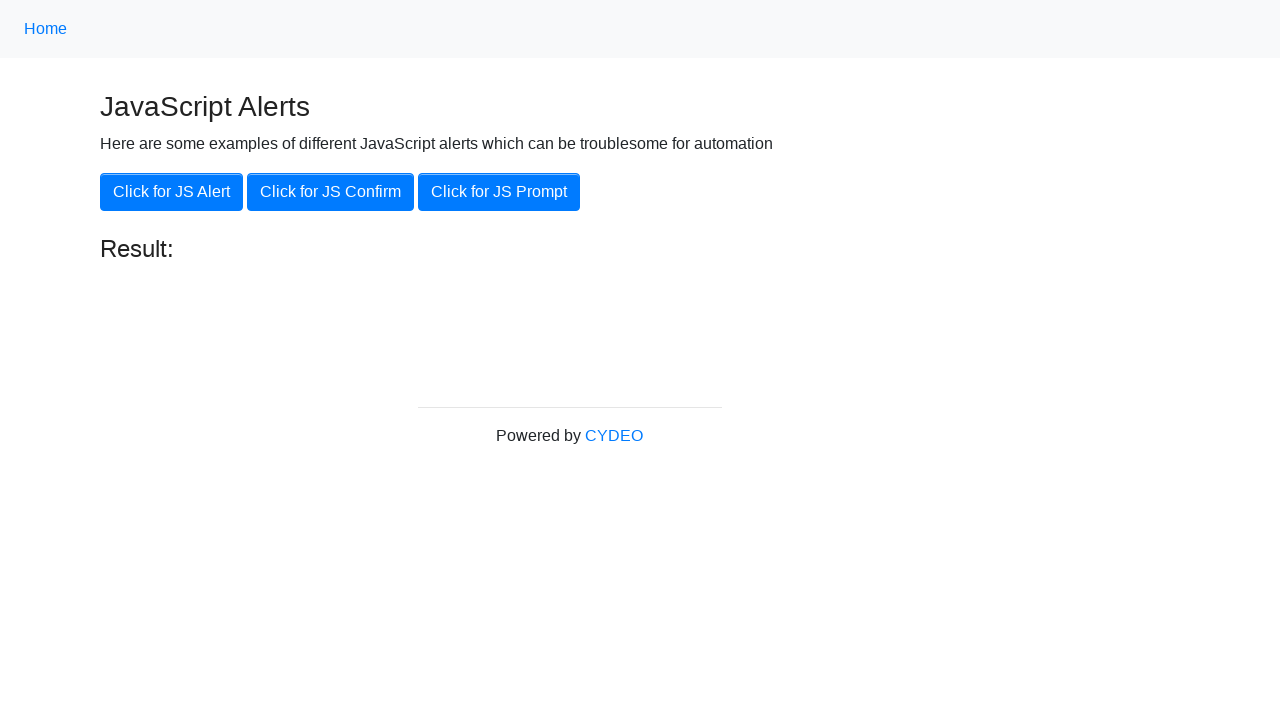

Clicked the 'Click for JS Alert' button at (172, 192) on xpath=//button[.='Click for JS Alert']
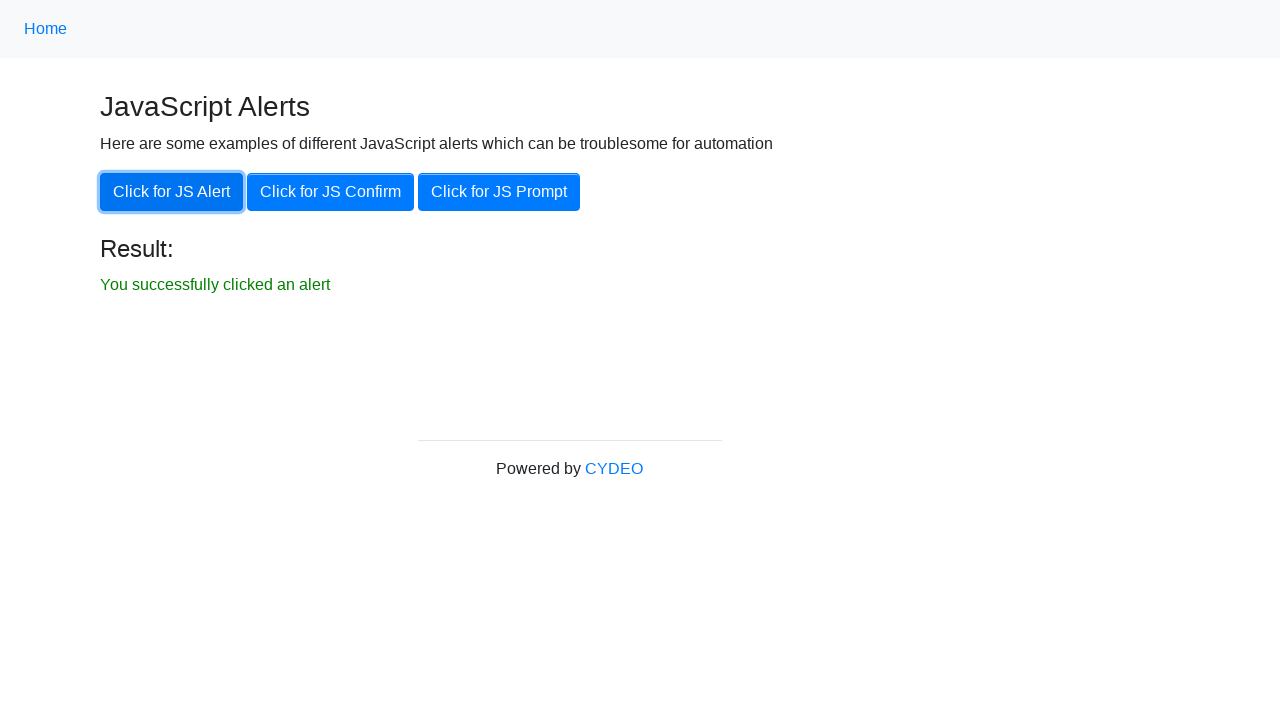

Set up dialog handler to accept alerts
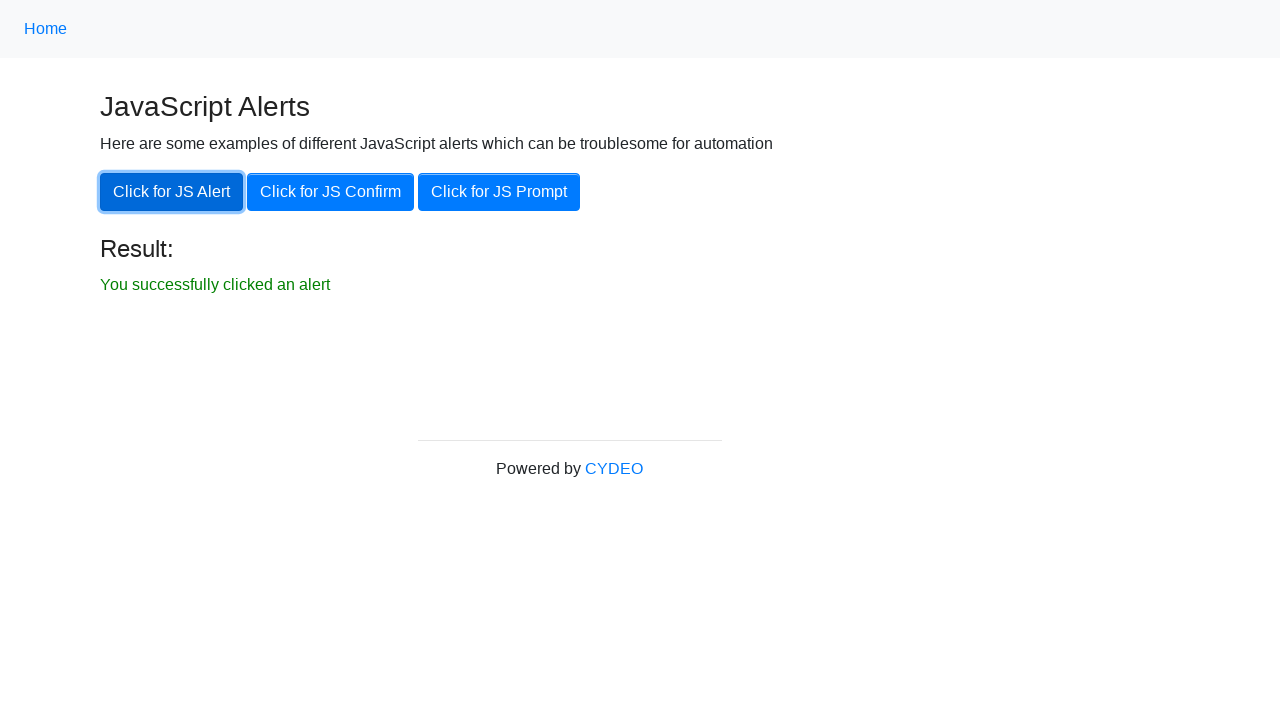

Set up one-time dialog handler before clicking button
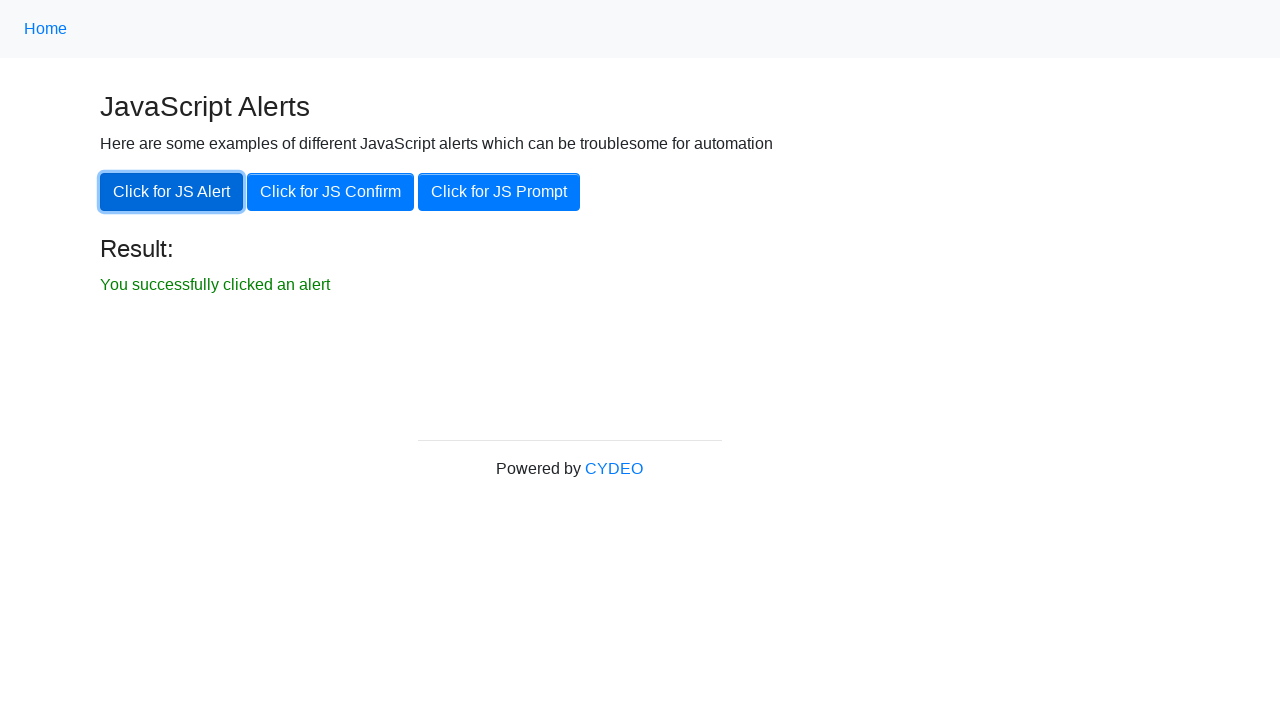

Clicked the 'Click for JS Alert' button with dialog handler ready at (172, 192) on xpath=//button[.='Click for JS Alert']
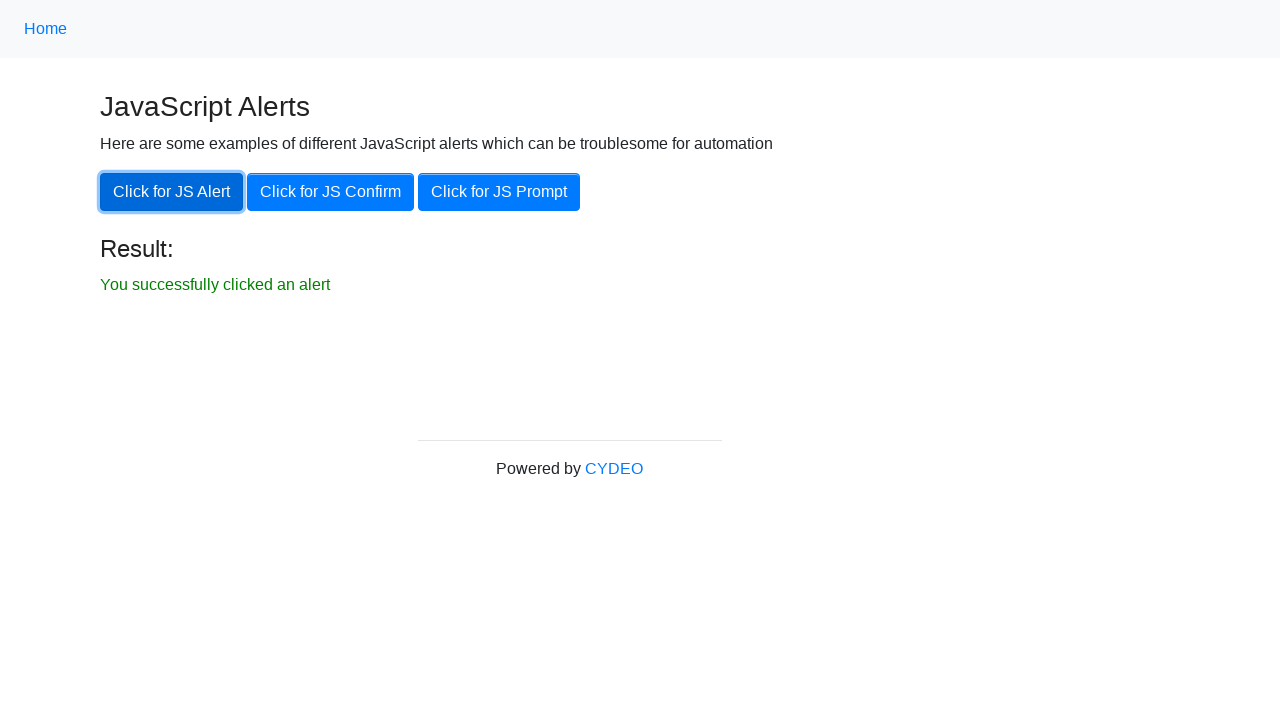

Result message displayed after alert was accepted
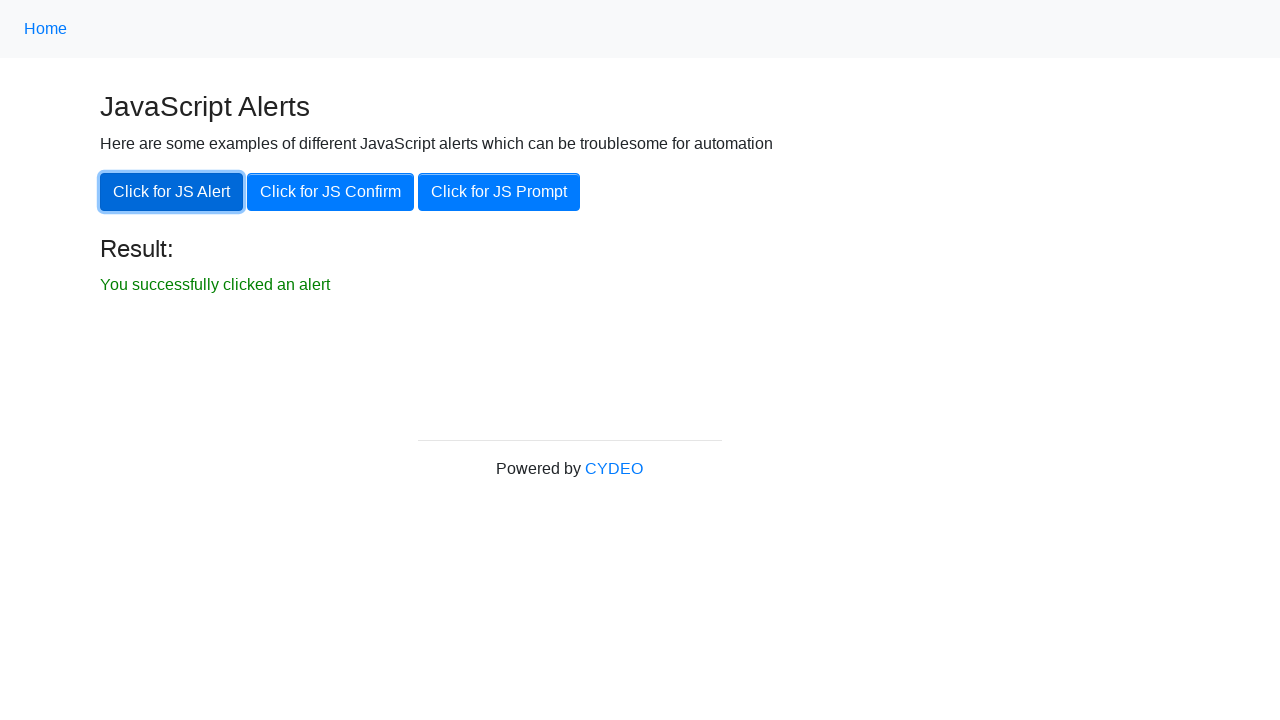

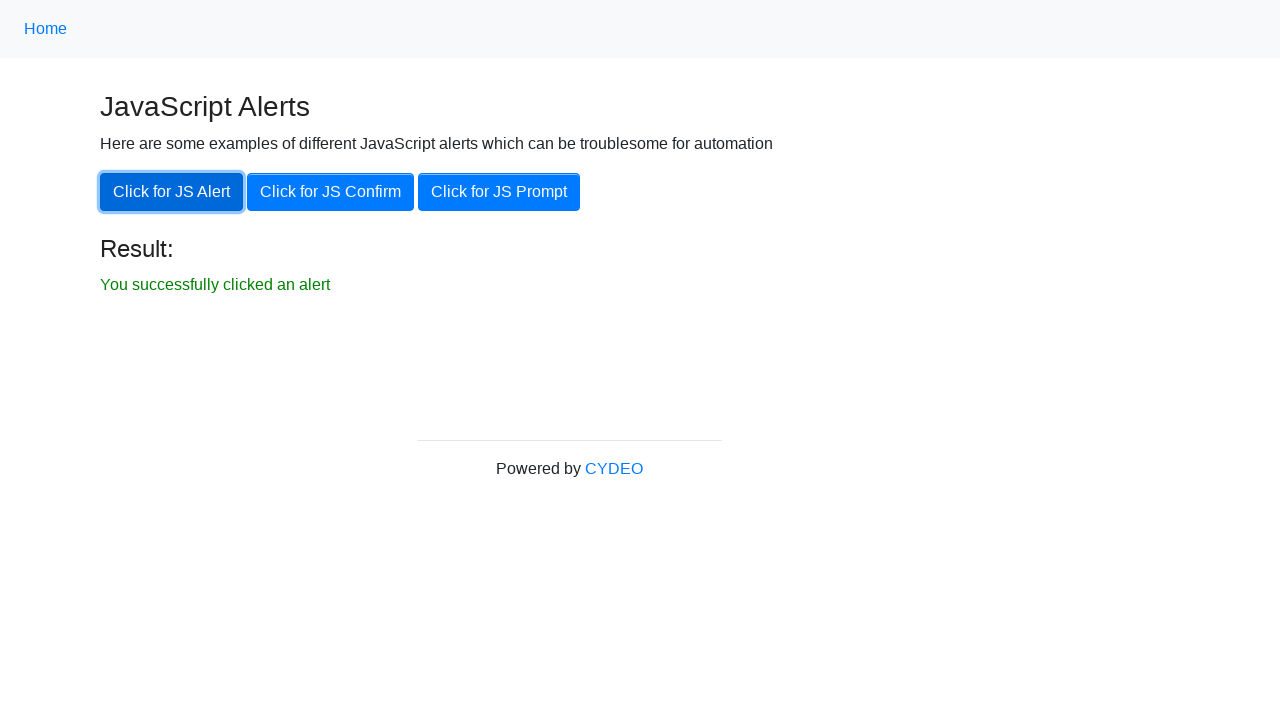